Tests that other controls are hidden when editing a todo item.

Starting URL: https://demo.playwright.dev/todomvc

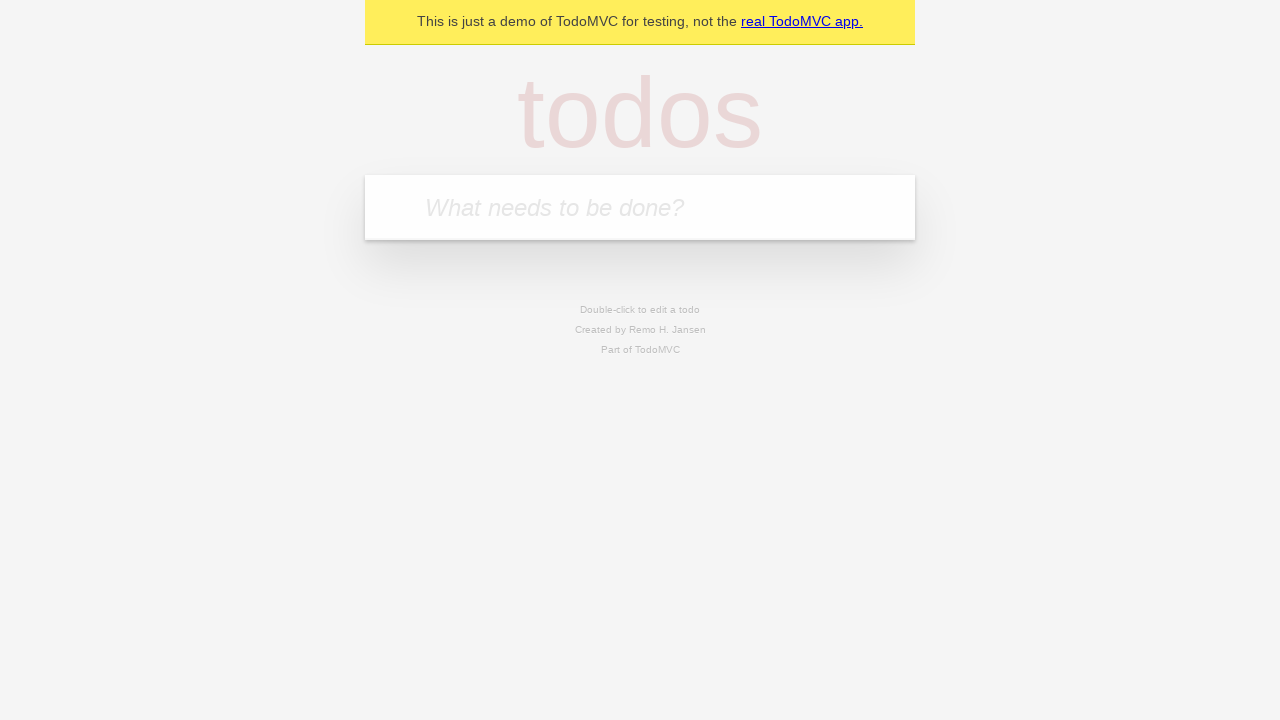

Filled input field with 'buy some cheese' on internal:attr=[placeholder="What needs to be done?"i]
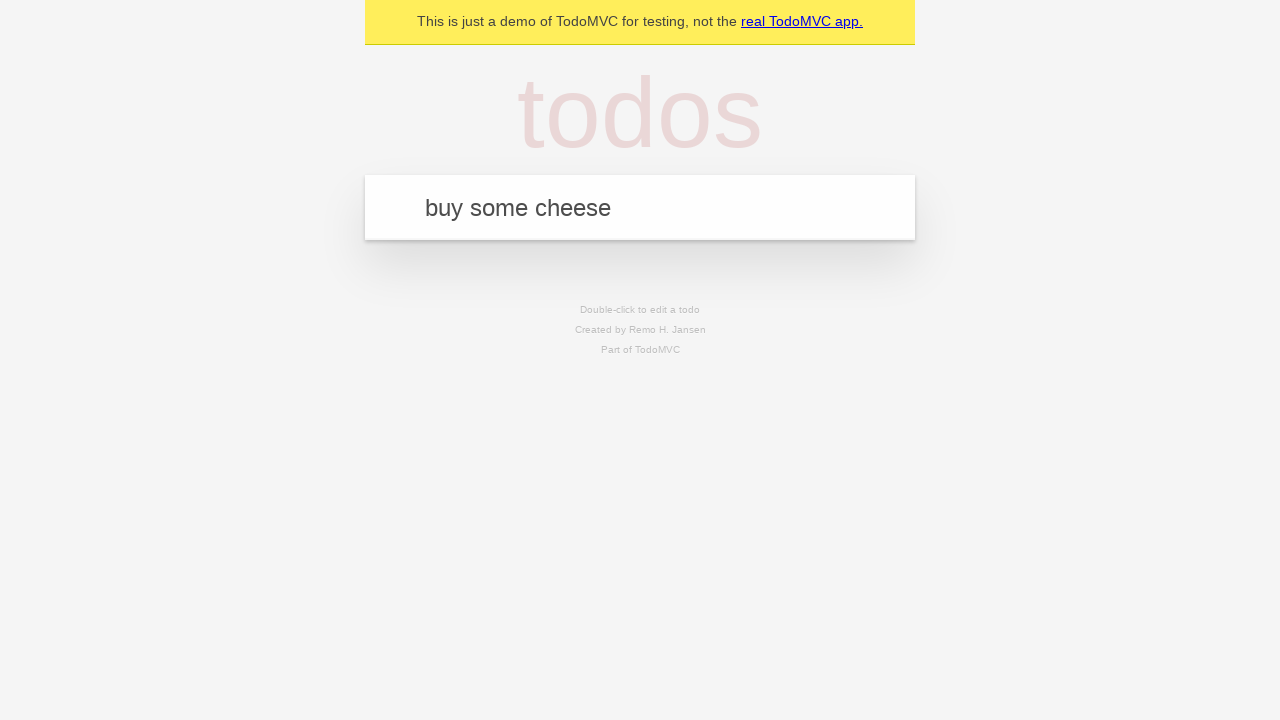

Pressed Enter to create first todo item on internal:attr=[placeholder="What needs to be done?"i]
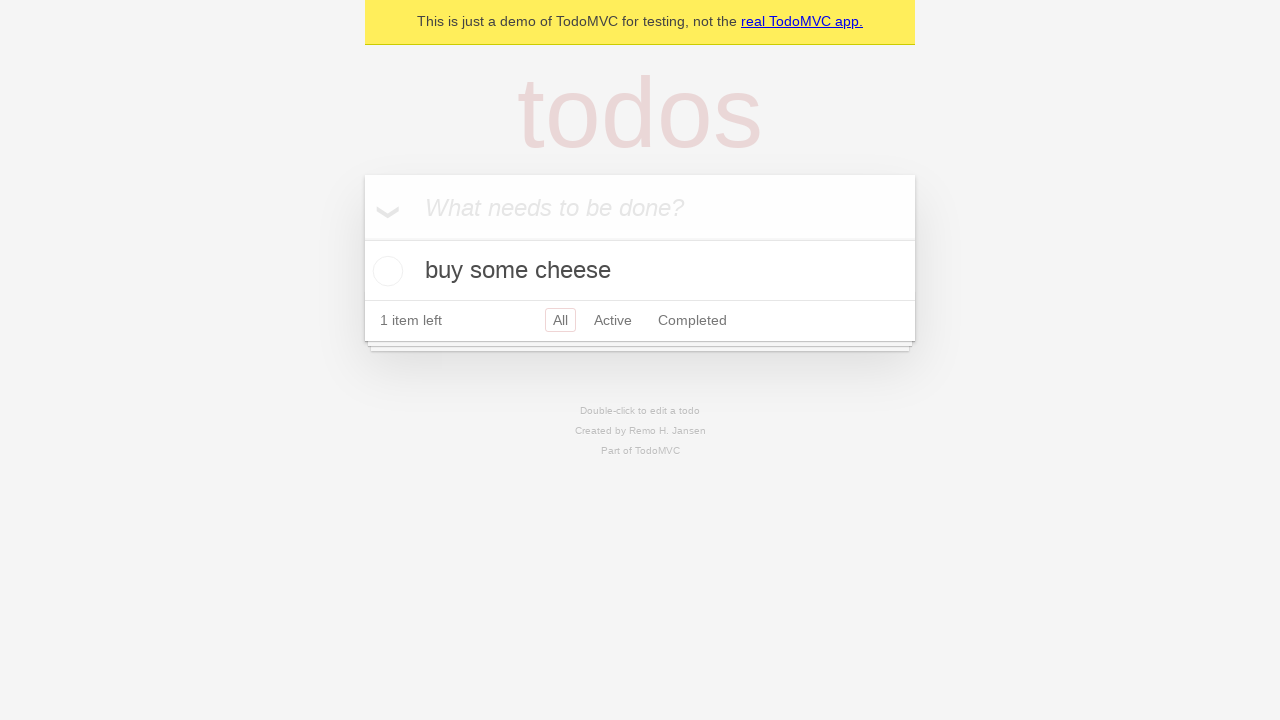

Filled input field with 'feed the cat' on internal:attr=[placeholder="What needs to be done?"i]
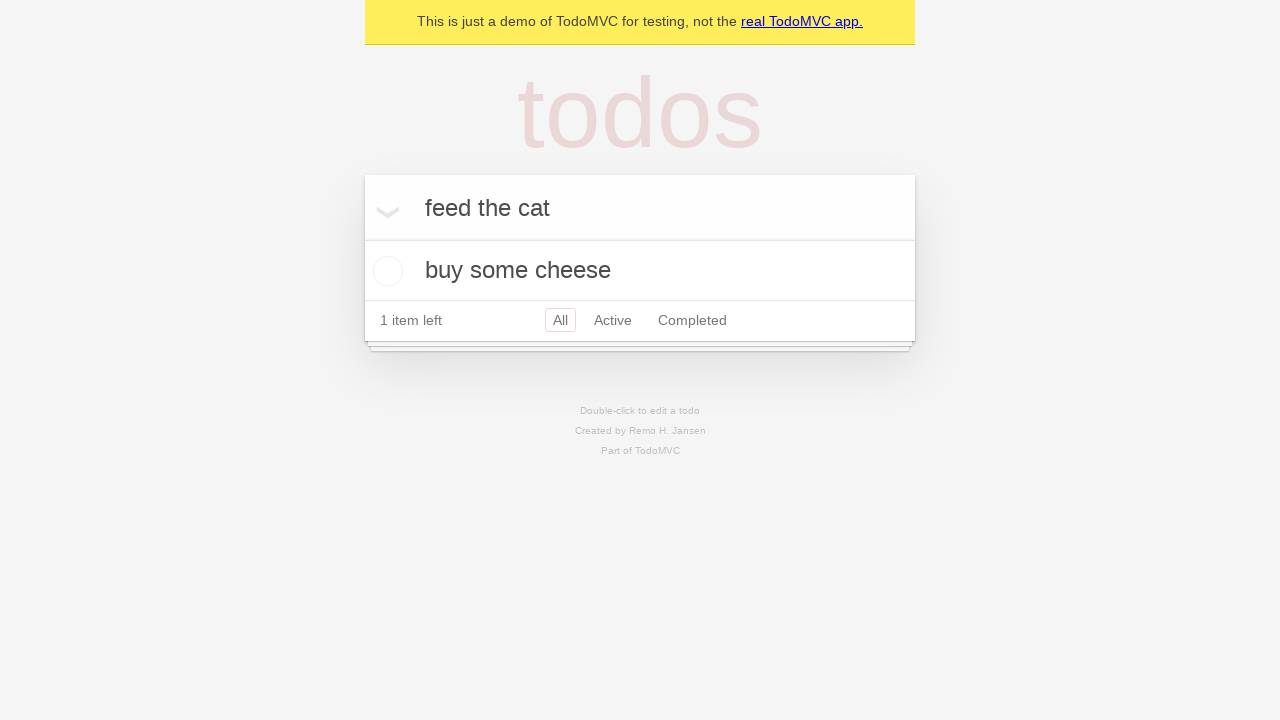

Pressed Enter to create second todo item on internal:attr=[placeholder="What needs to be done?"i]
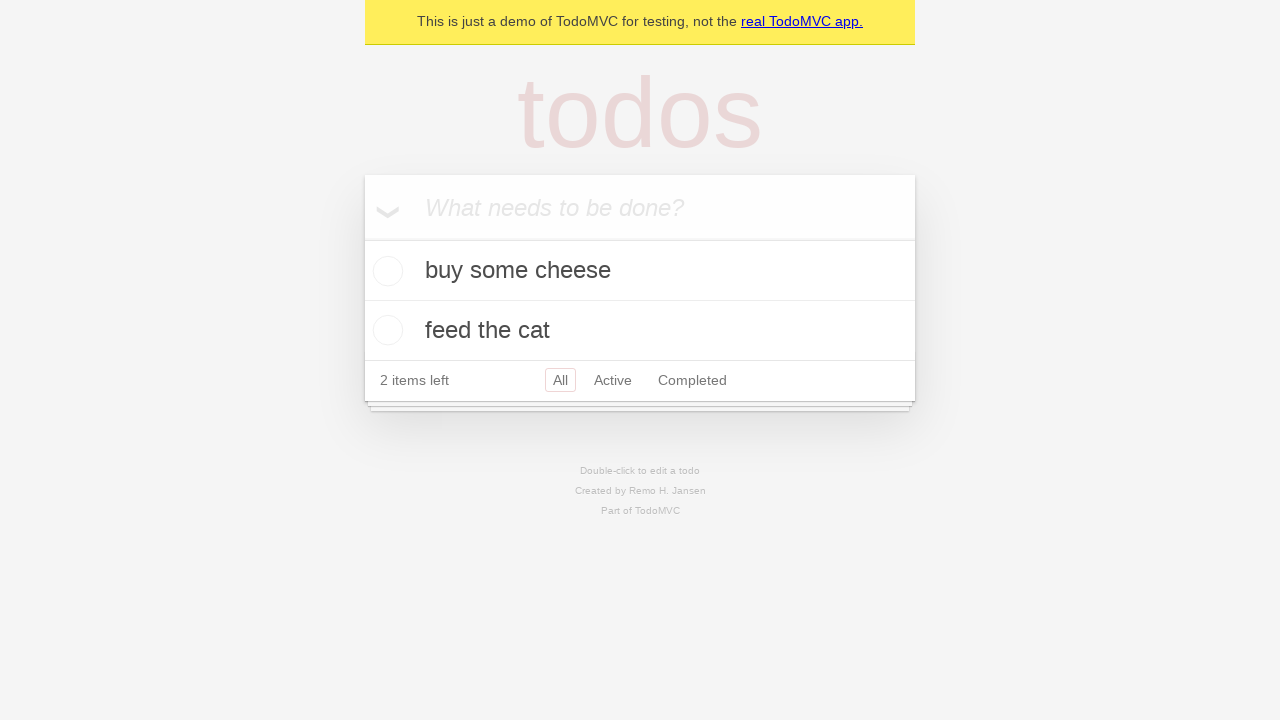

Filled input field with 'book a doctors appointment' on internal:attr=[placeholder="What needs to be done?"i]
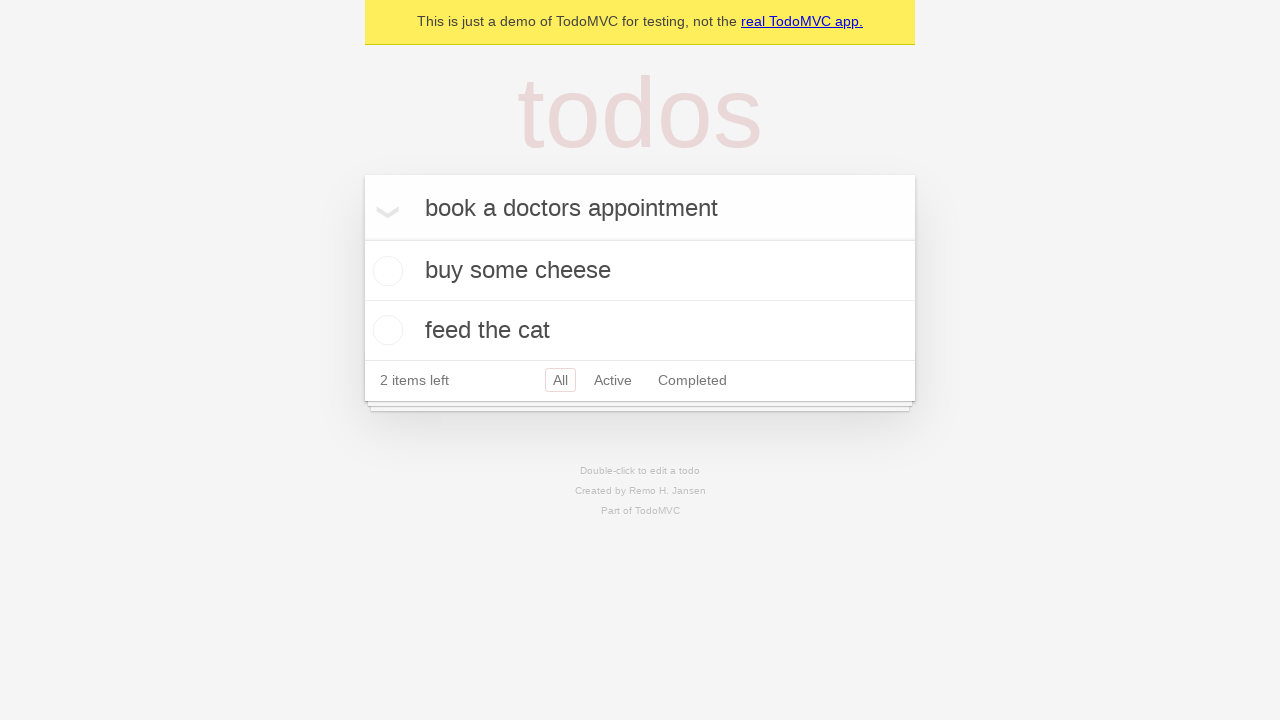

Pressed Enter to create third todo item on internal:attr=[placeholder="What needs to be done?"i]
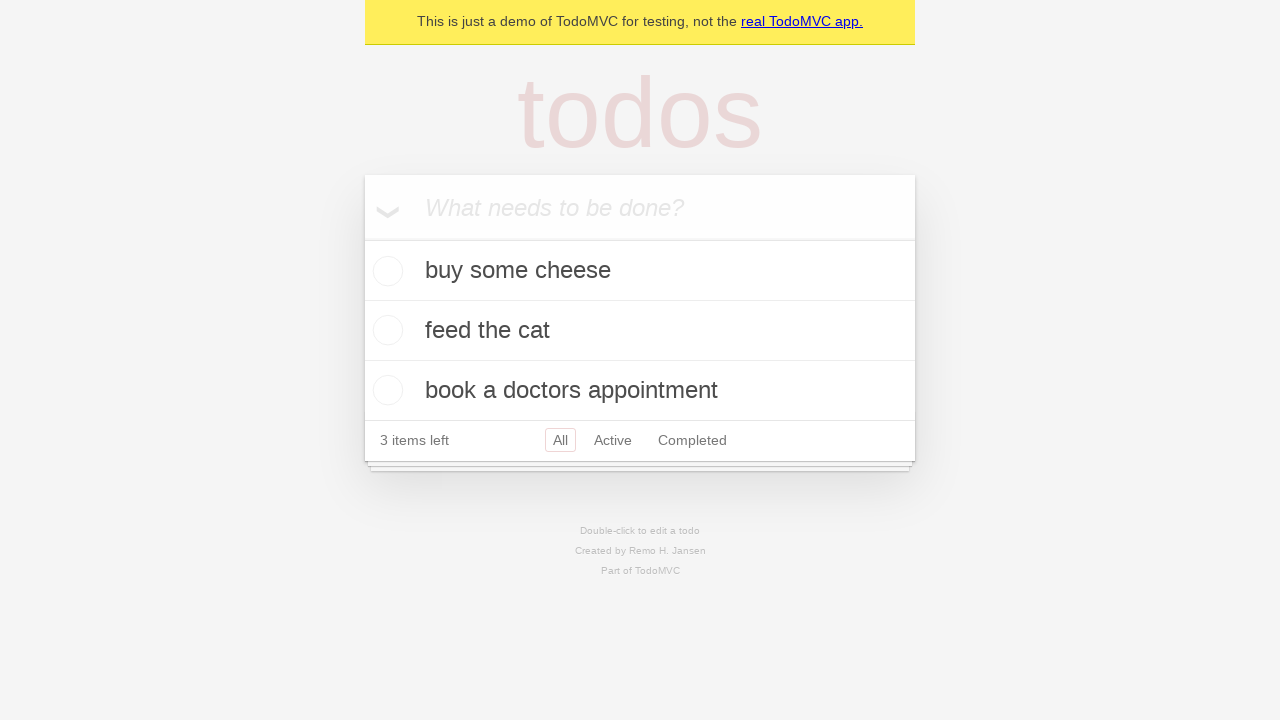

Double-clicked second todo item to enter edit mode at (640, 331) on internal:testid=[data-testid="todo-item"s] >> nth=1
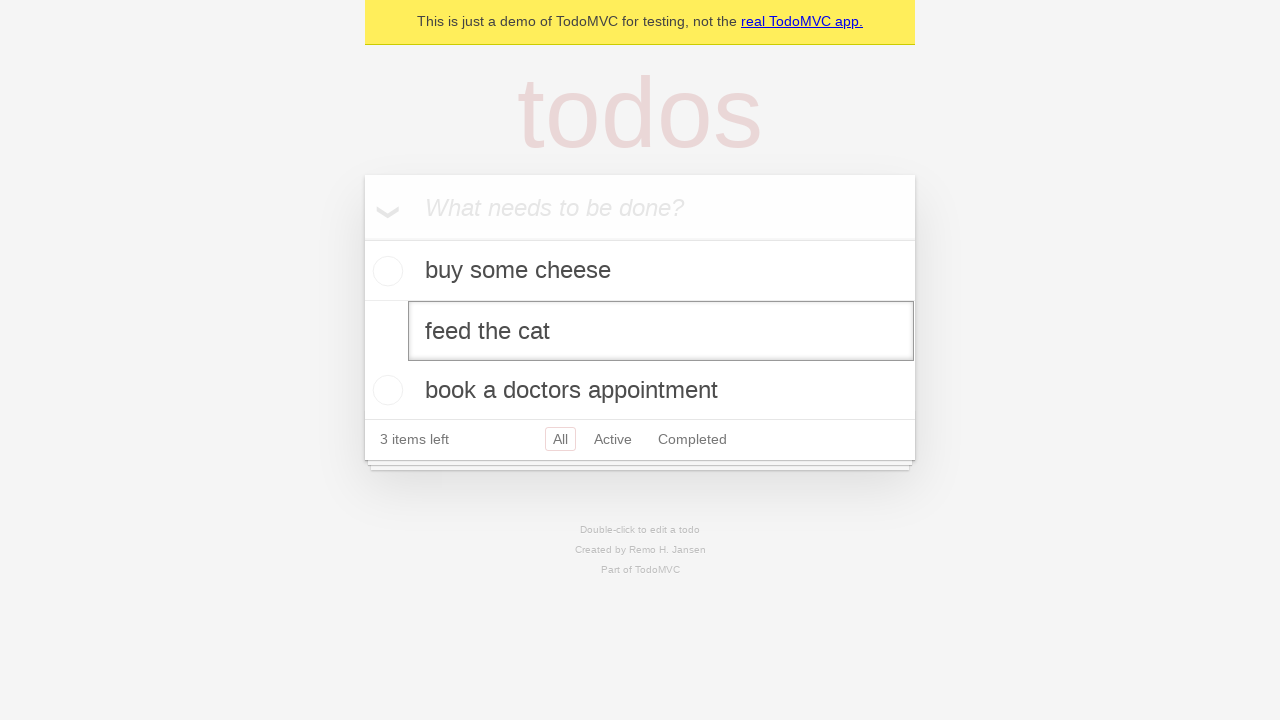

Edit textbox appeared - edit mode is active
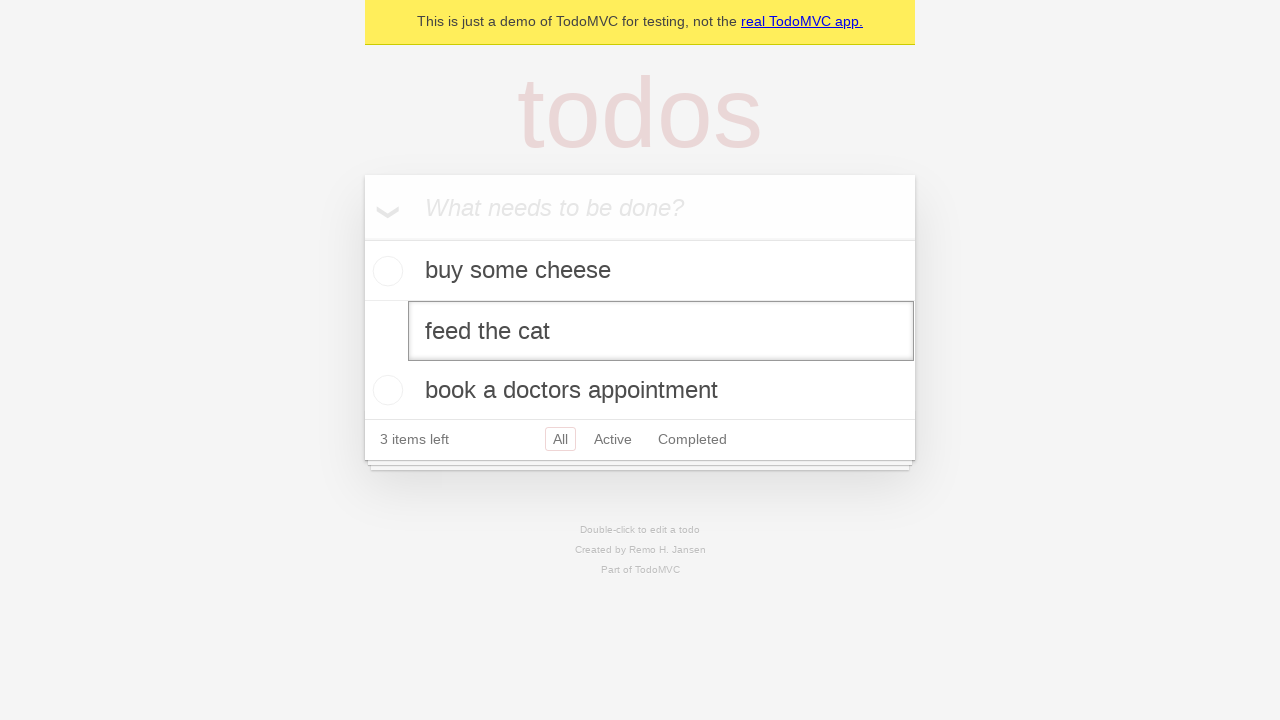

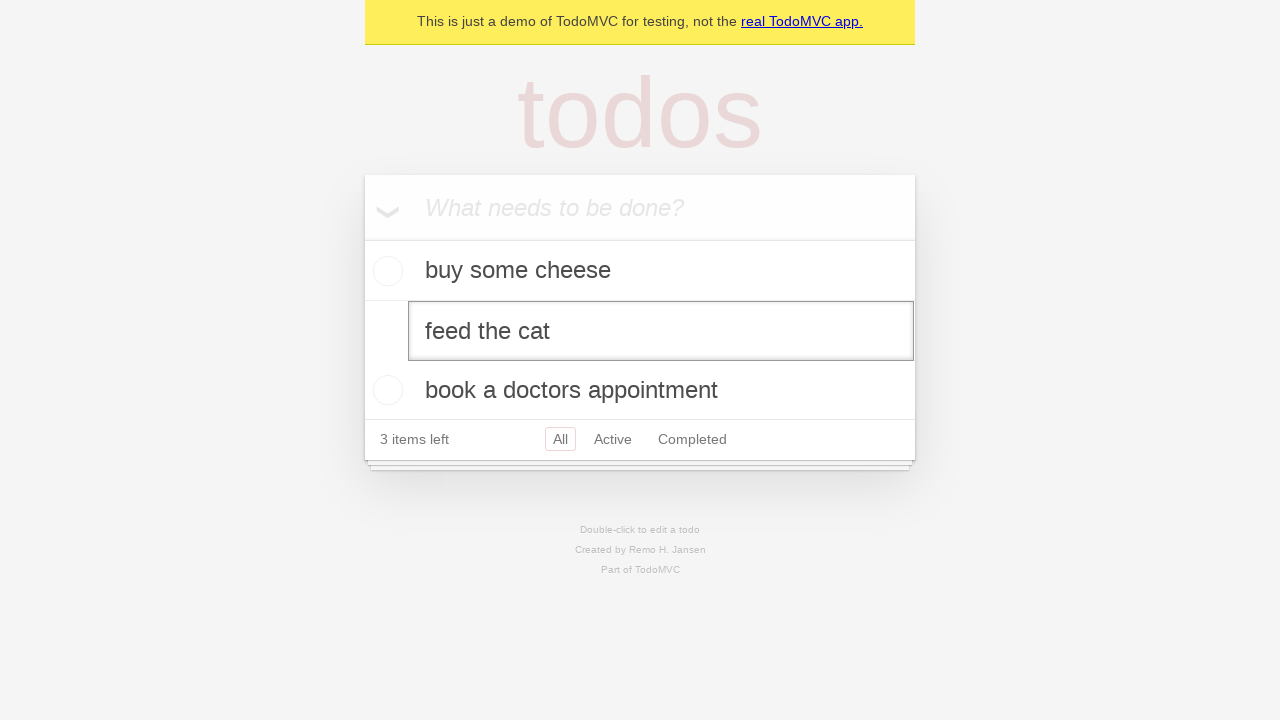